Tests drag and drop functionality by moving three colored circles from source to target area

Starting URL: https://practice.expandtesting.com/drag-and-drop-circles

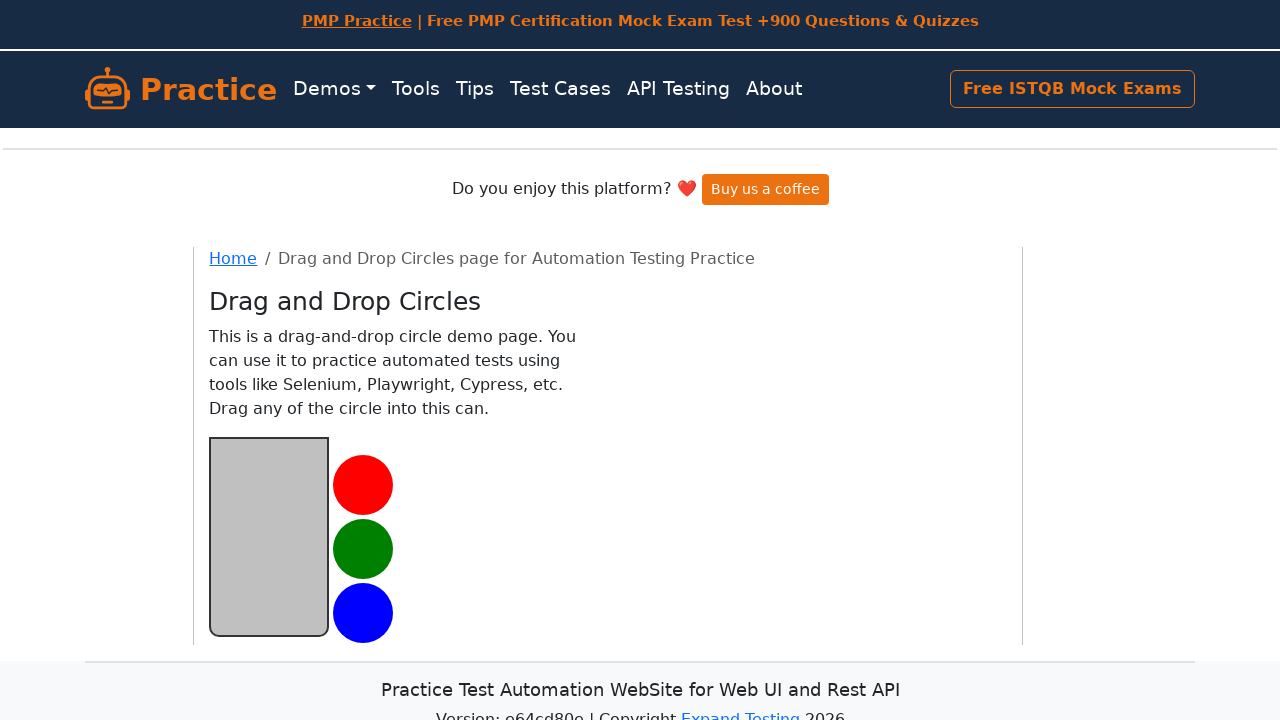

Located red circle in source area
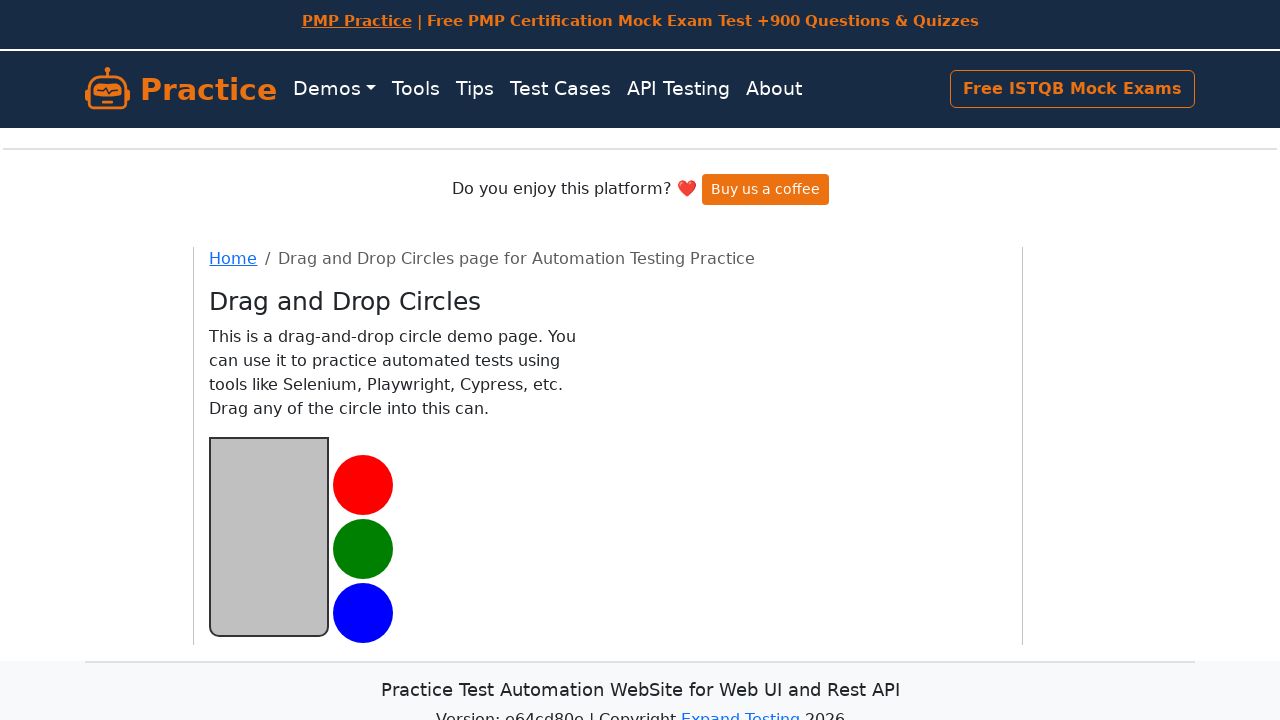

Located target drop area
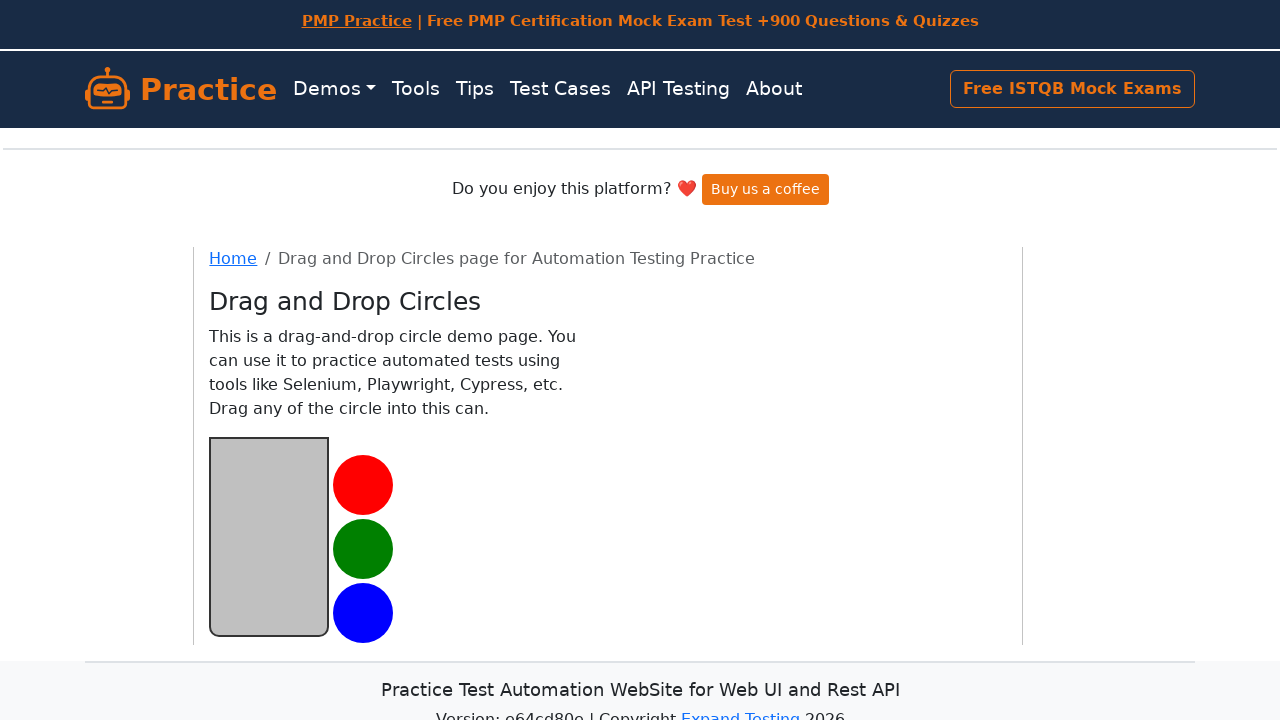

Dragged red circle to target area at (269, 536)
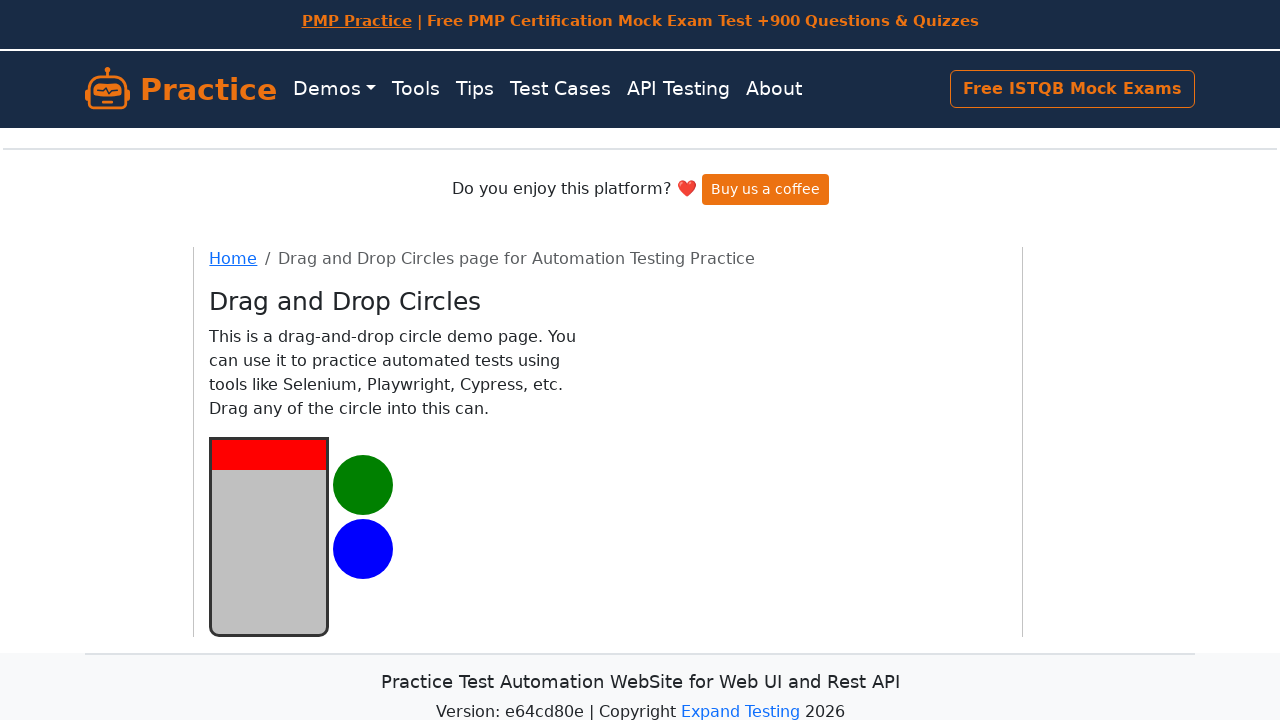

Located green circle in source area
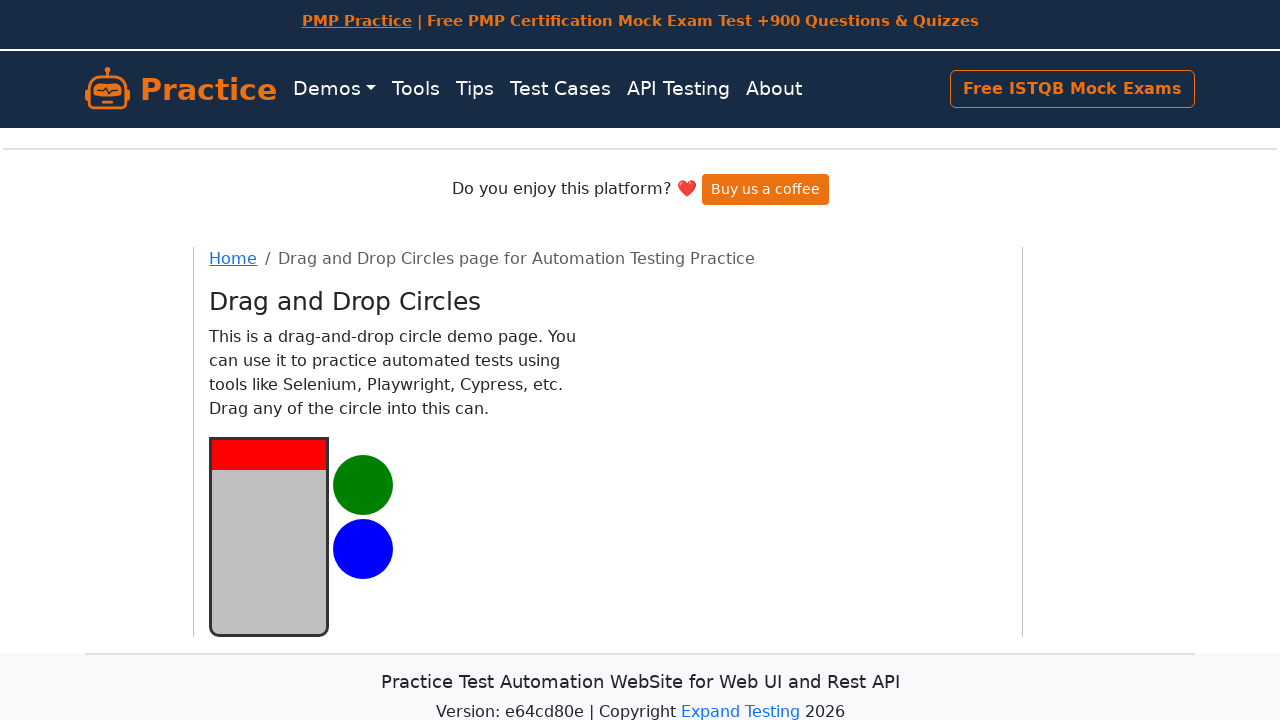

Dragged green circle to target area at (269, 536)
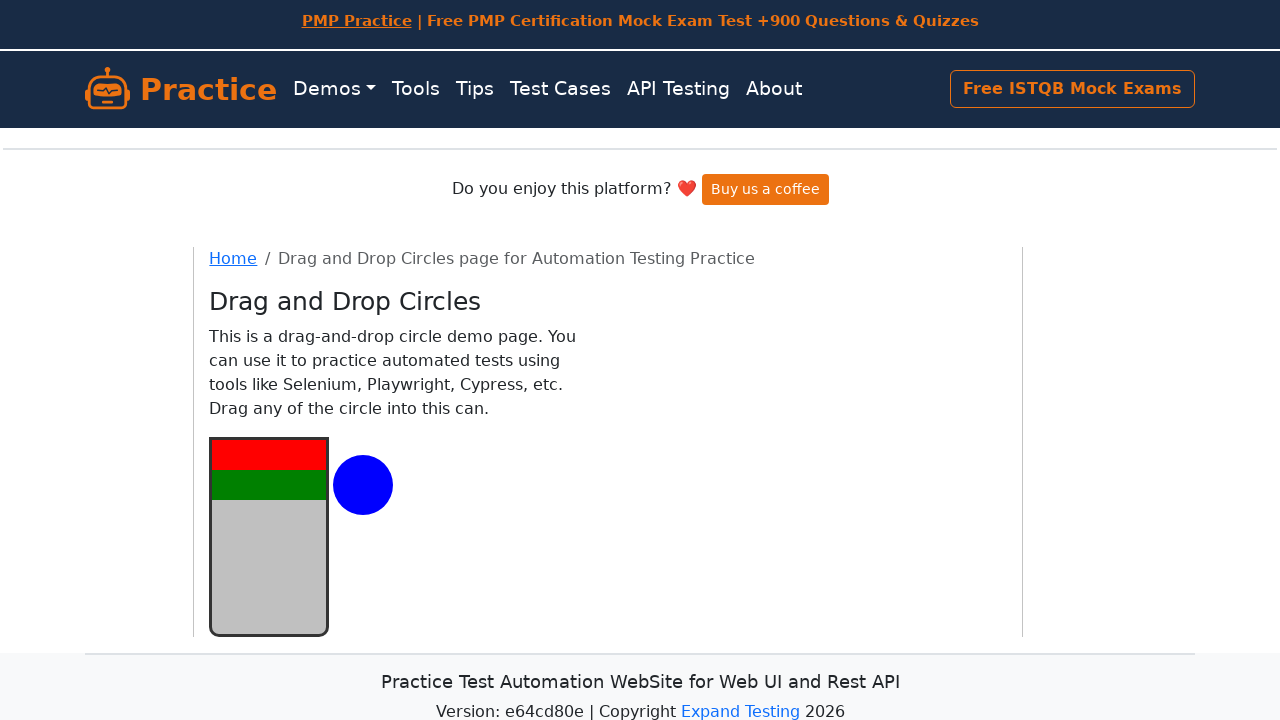

Located blue circle in source area
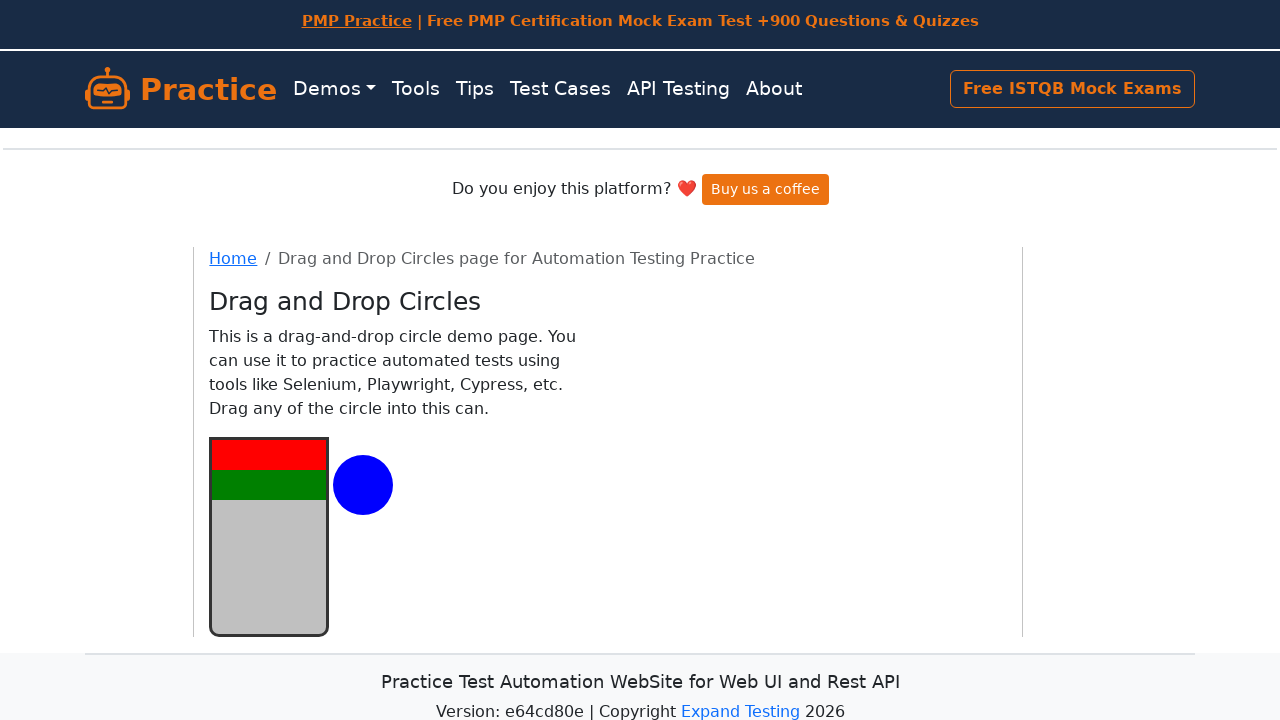

Dragged blue circle to target area at (269, 536)
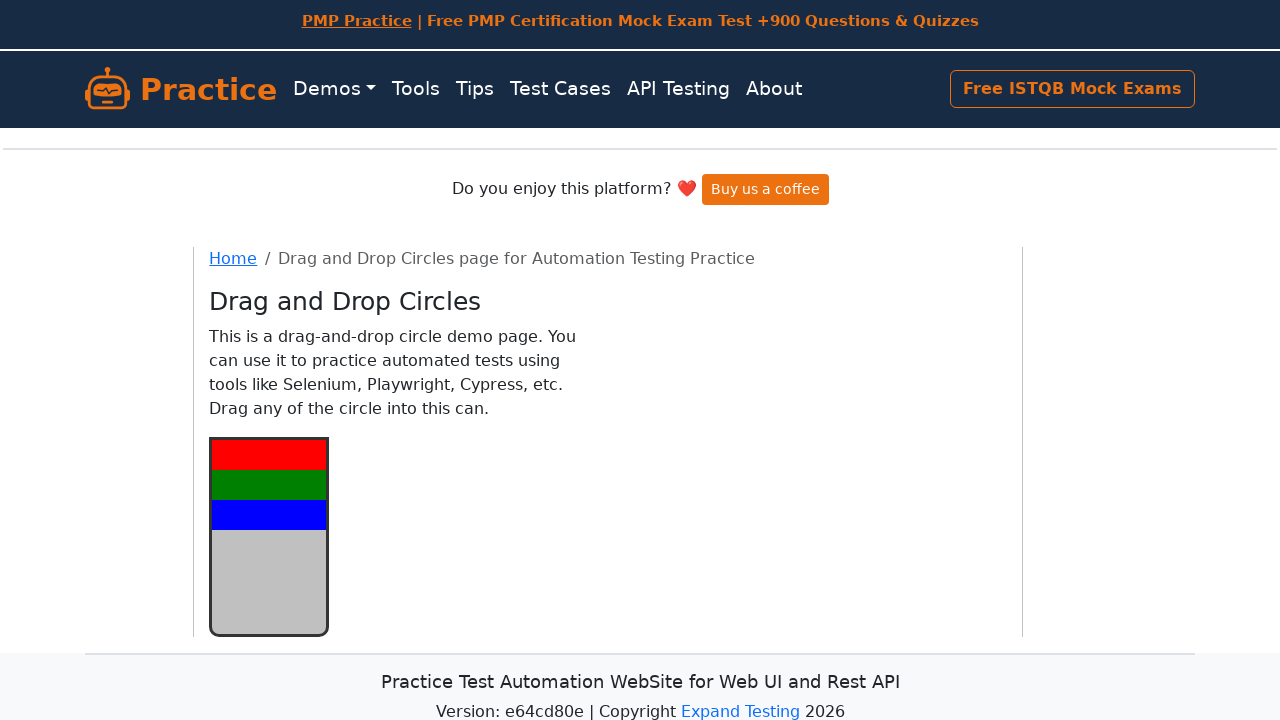

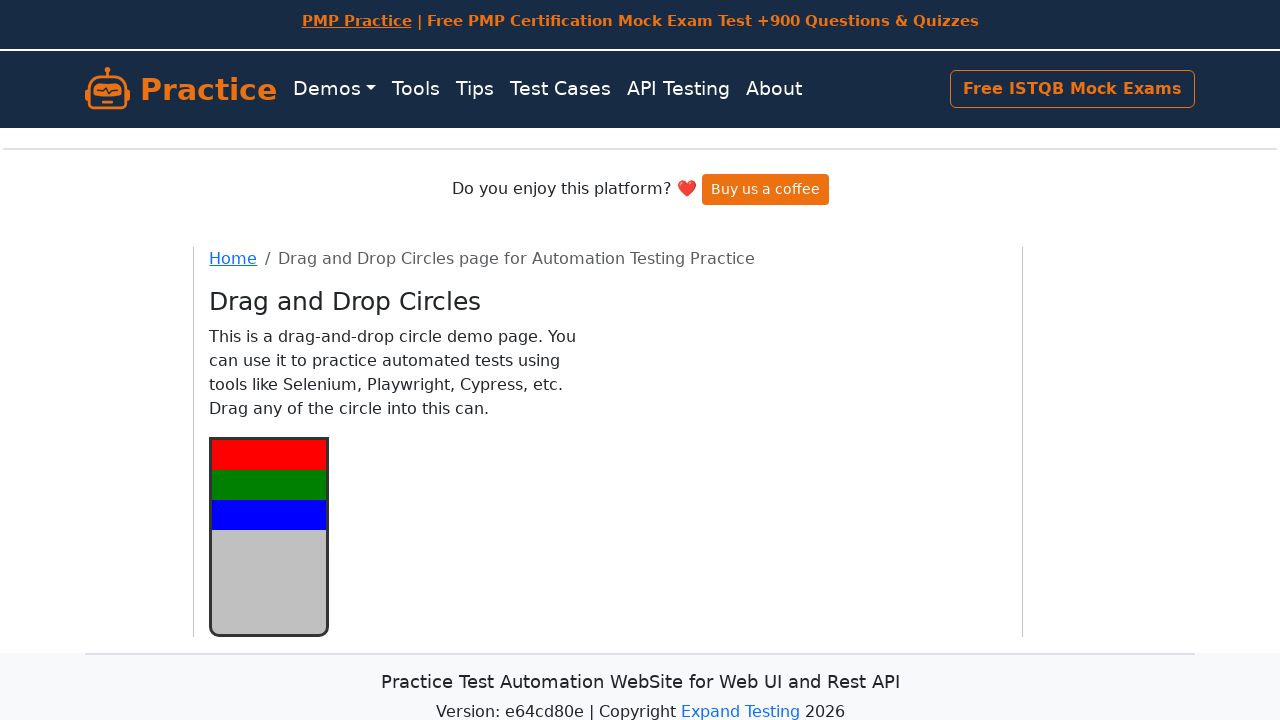